Navigates to the Bootswatch default theme page and waits for it to load

Starting URL: https://bootswatch.com/default

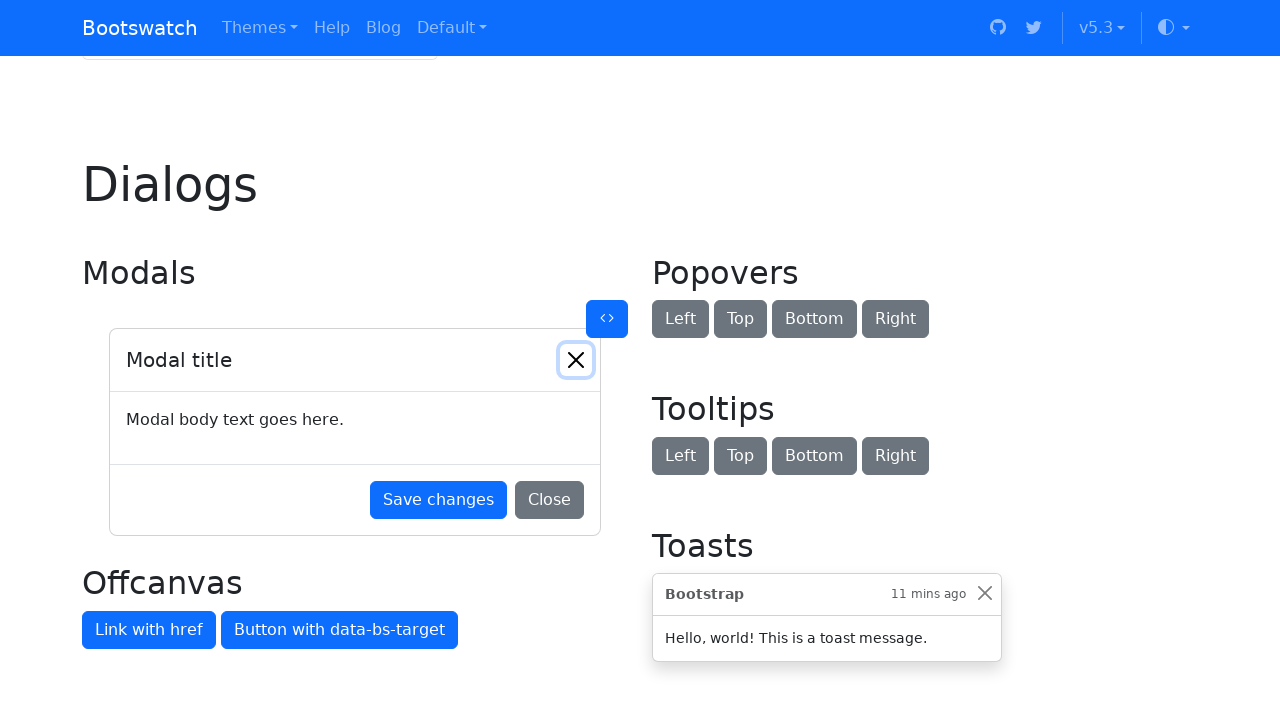

Navigated to Bootswatch default theme page
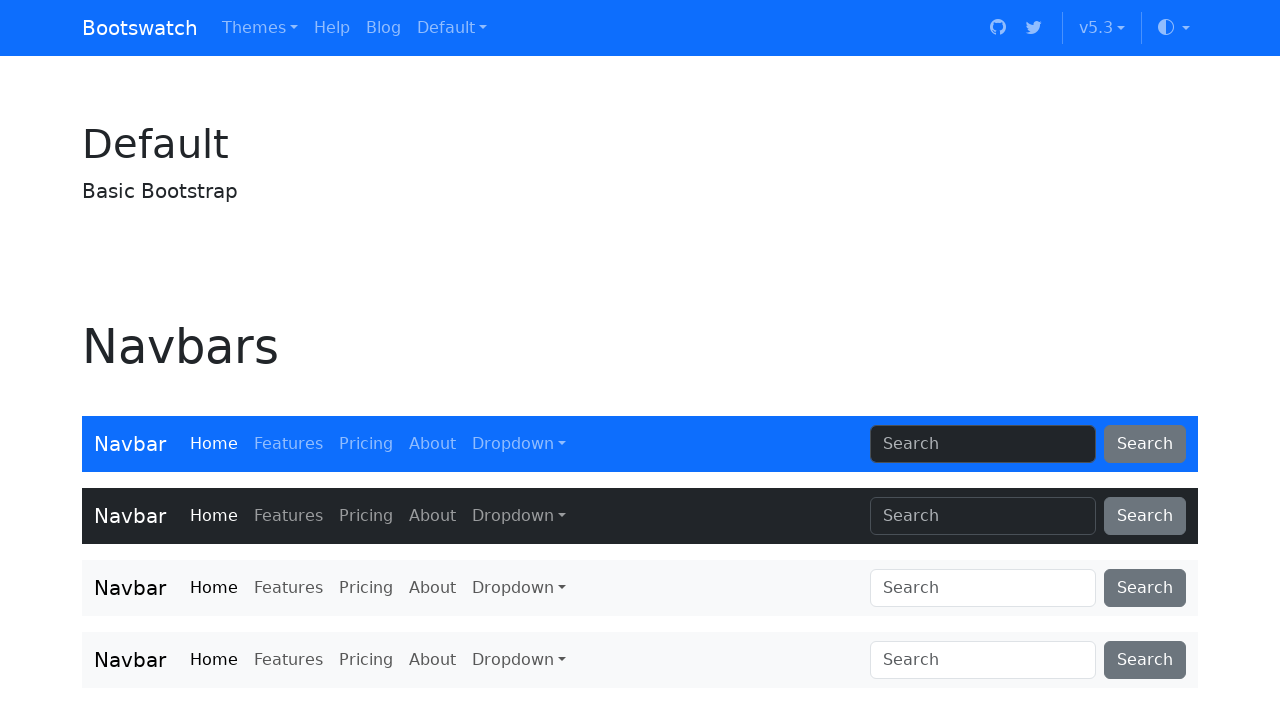

Bootswatch default theme page fully loaded
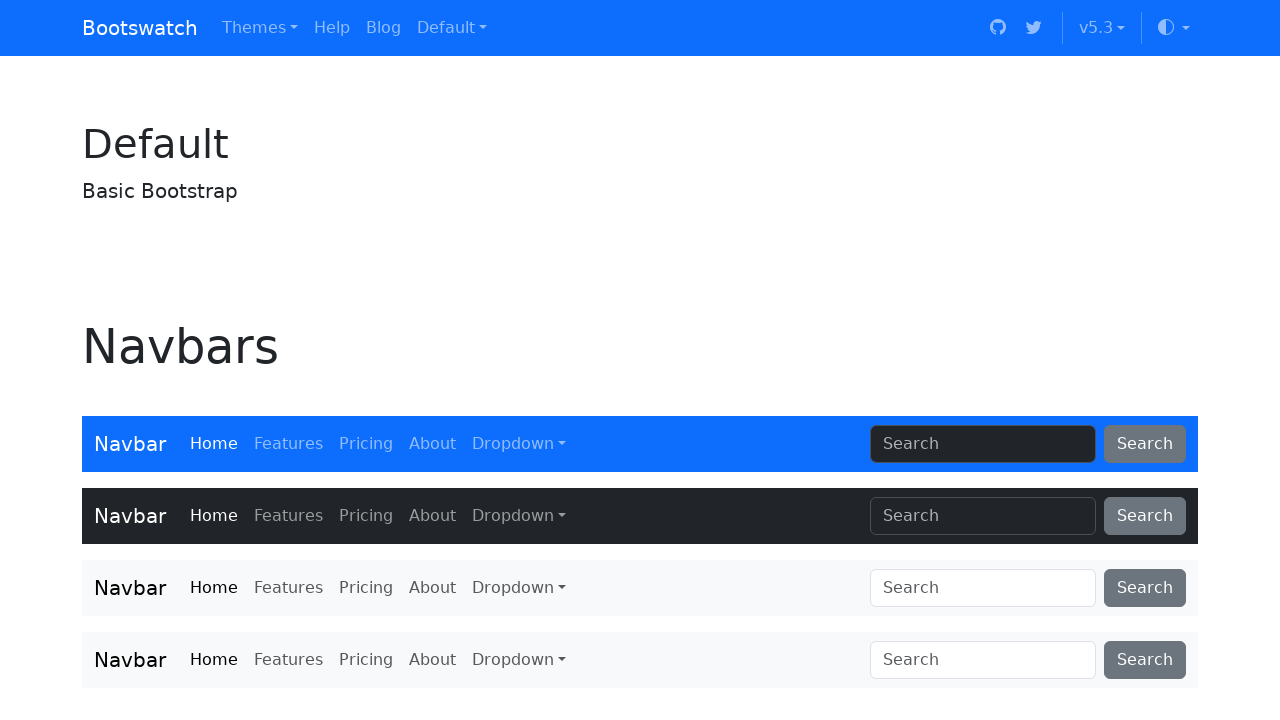

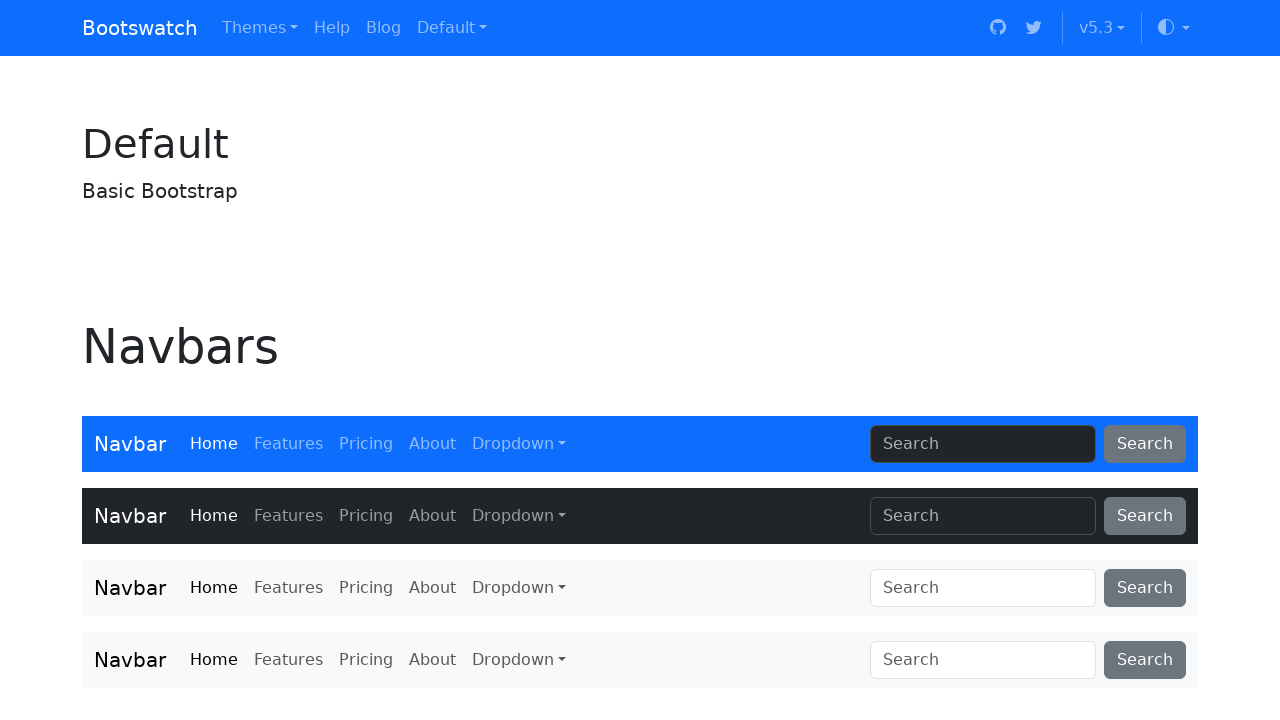